Tests file upload functionality on the DemoQA upload-download page by uploading a file and verifying the upload was successful by checking the displayed file path.

Starting URL: https://demoqa.com/upload-download

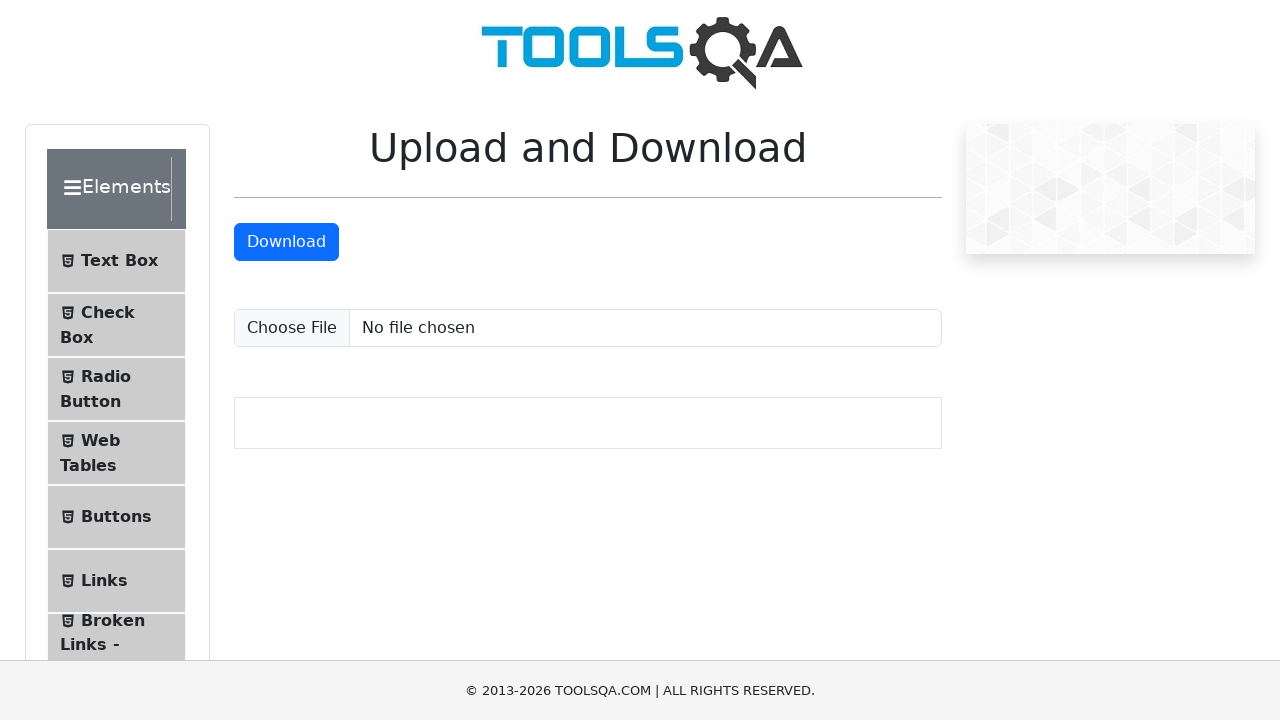

Created temporary test file at /tmp/sample_upload_test.txt
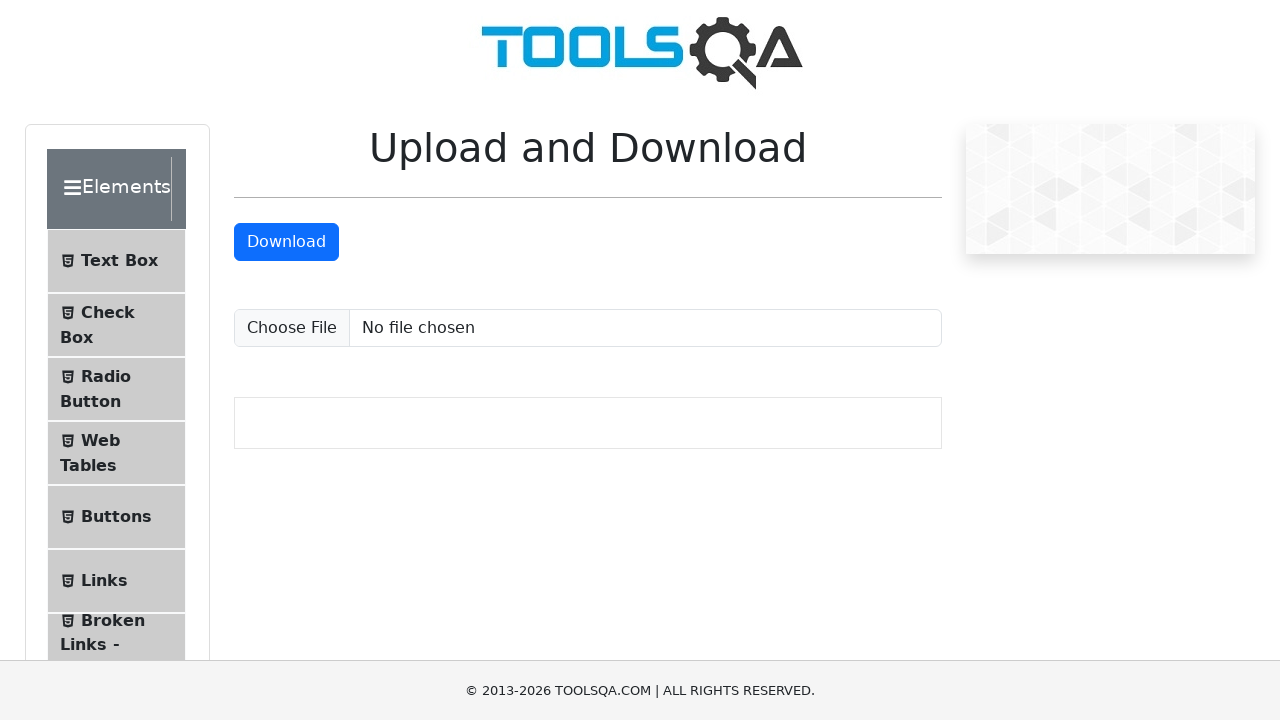

Set input file to upload sample_upload_test.txt
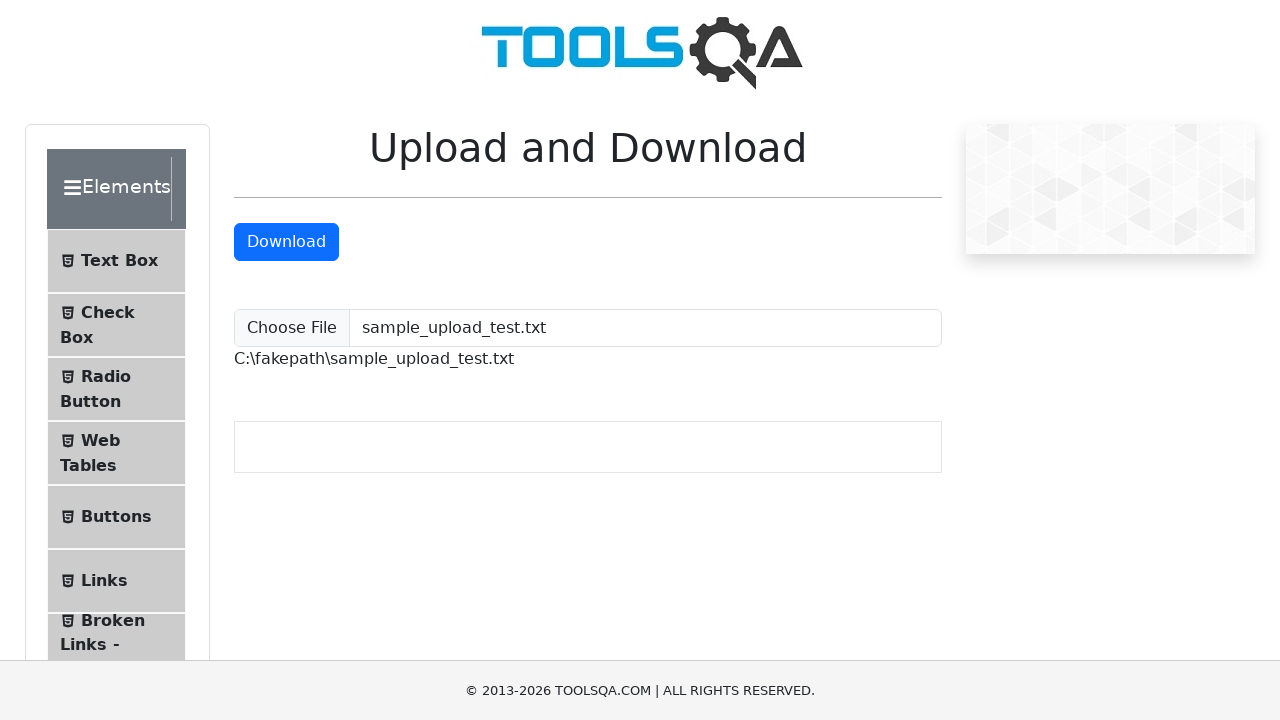

Upload confirmation element appeared
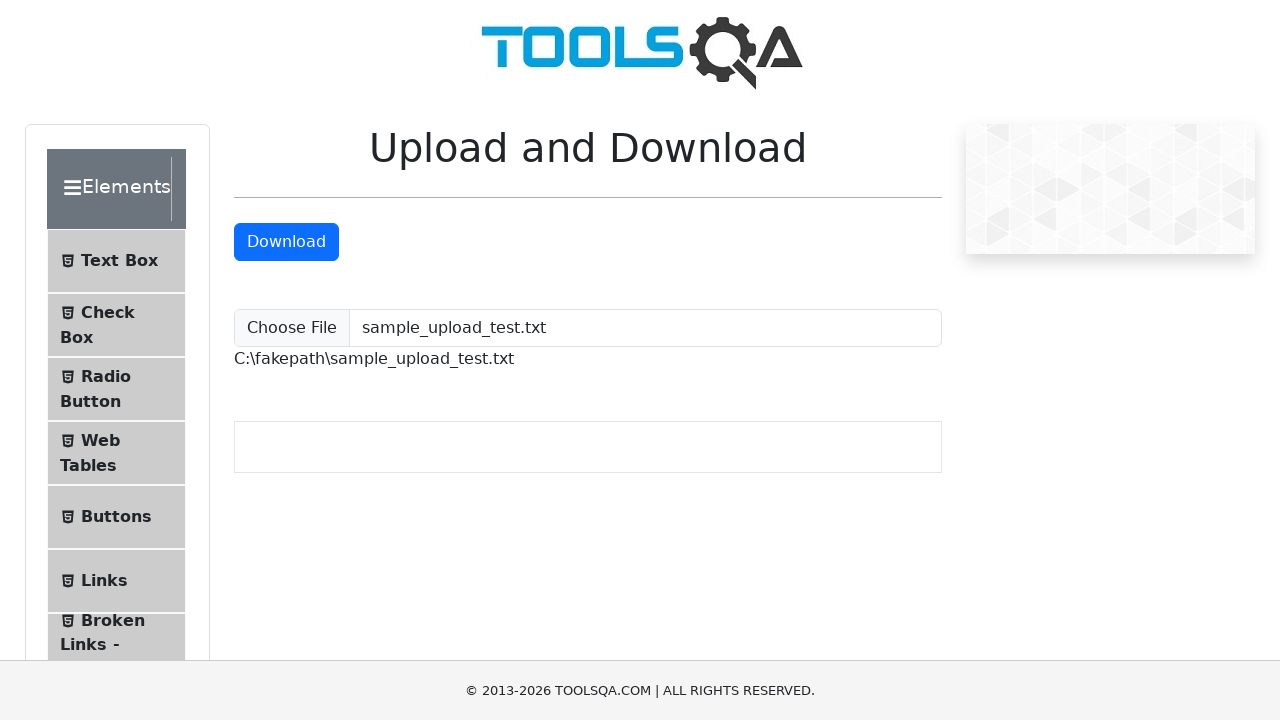

Retrieved uploaded file path text: C:\fakepath\sample_upload_test.txt
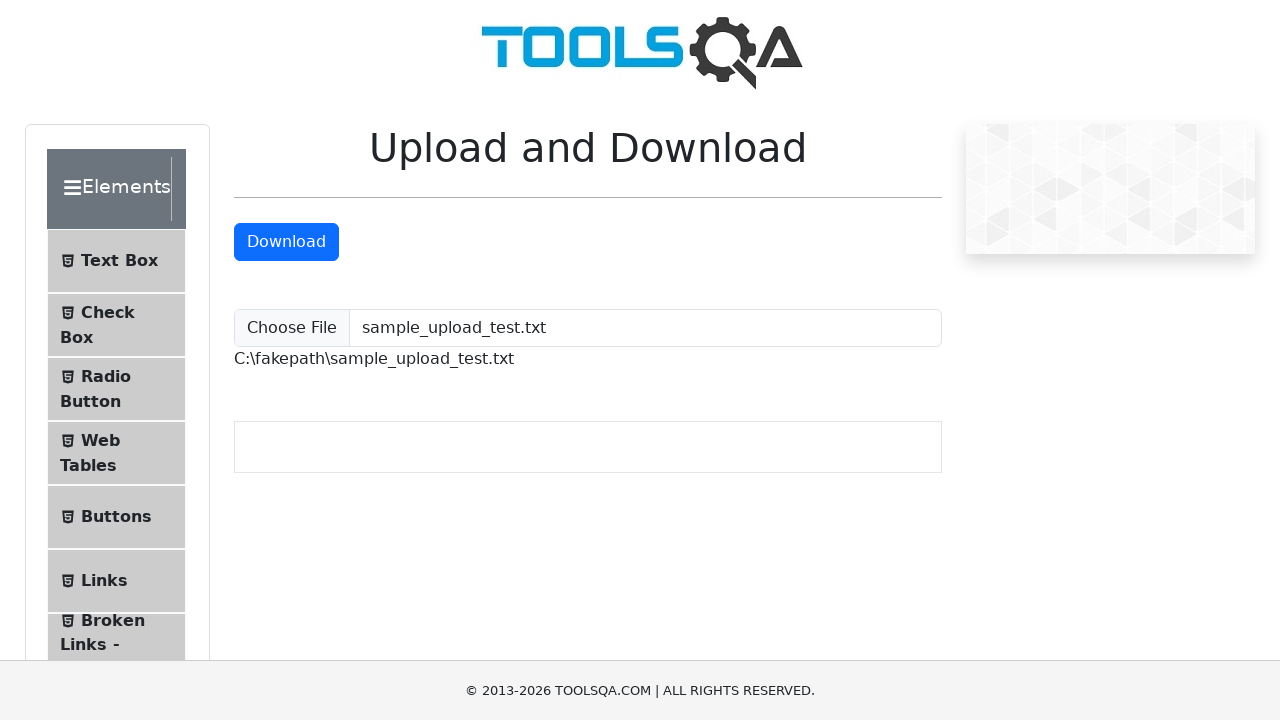

Verified that uploaded file path contains 'sample_upload_test.txt'
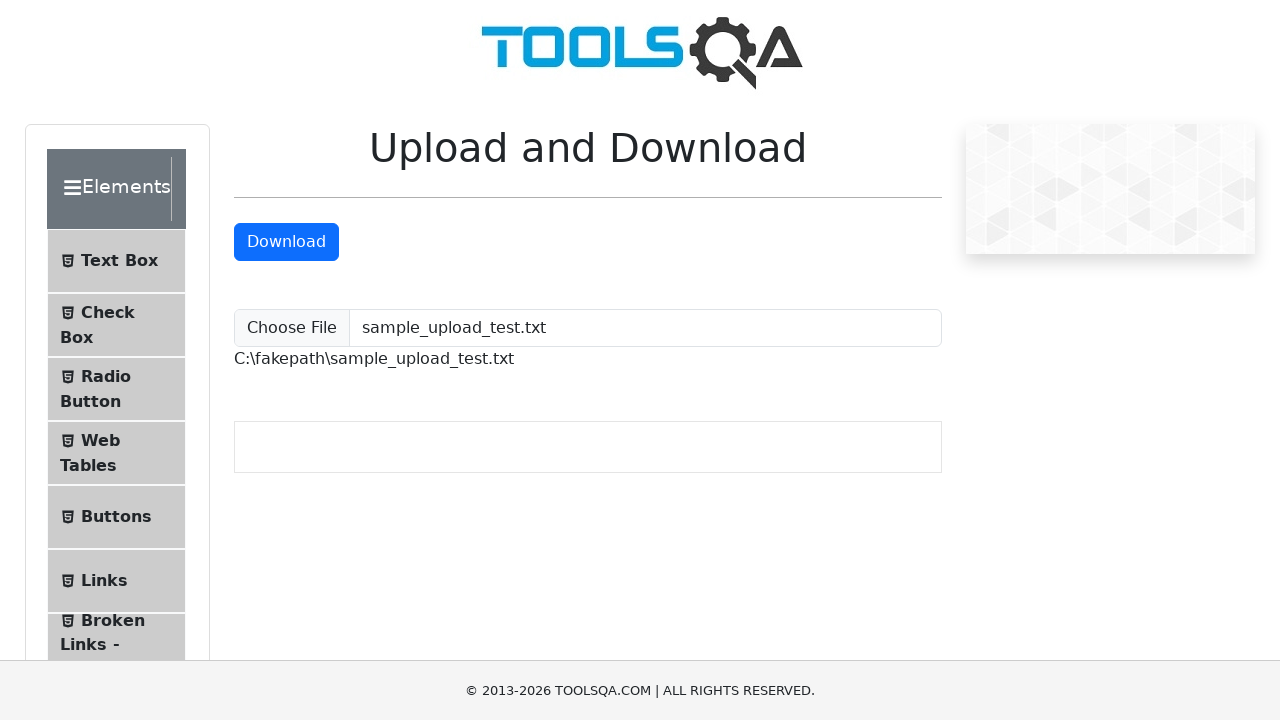

Cleaned up temporary test file
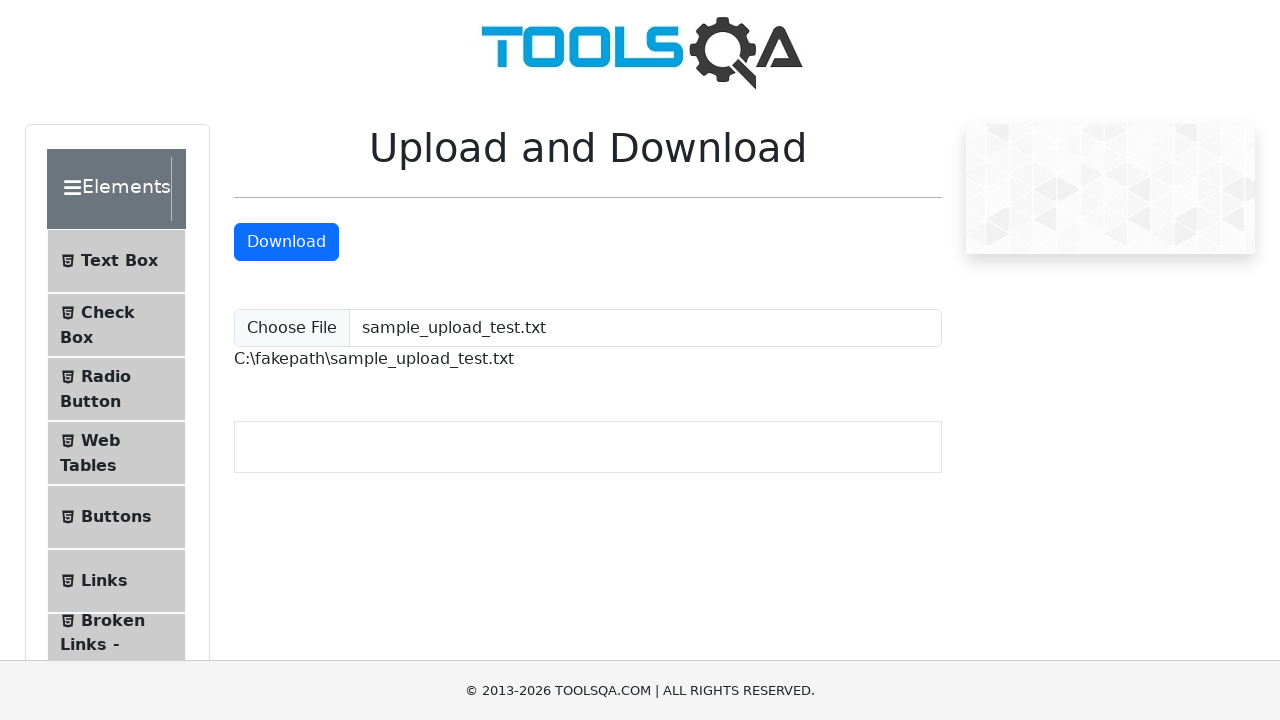

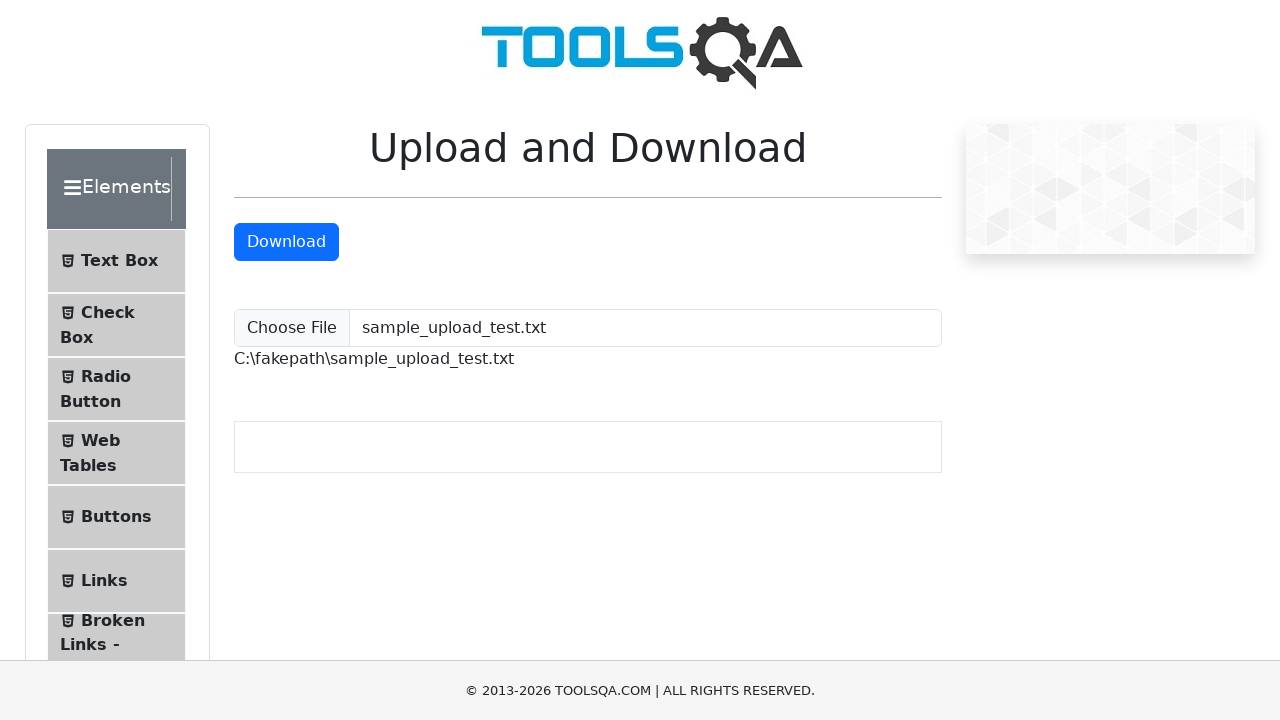